Tests various input field interactions including typing text, appending text with Tab key, clearing text, reading attribute values, and checking if elements are enabled/disabled

Starting URL: https://letcode.in/edit

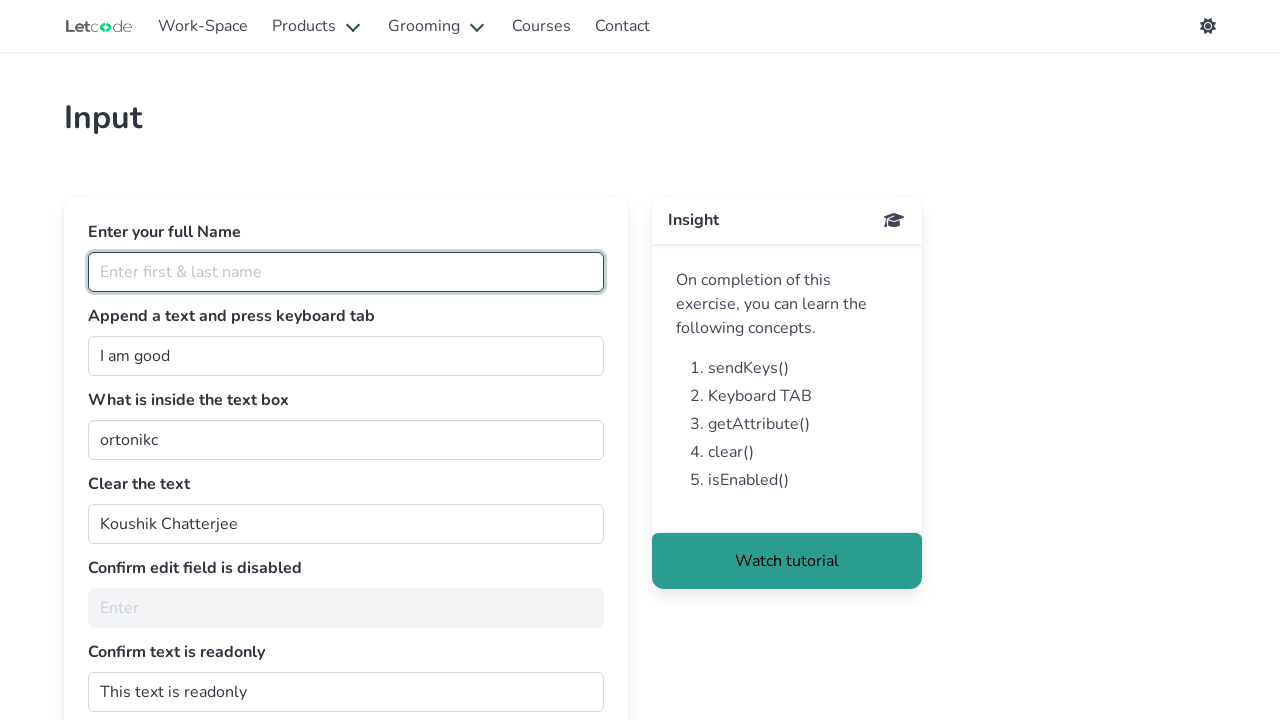

Navigated to input testing page at https://letcode.in/edit
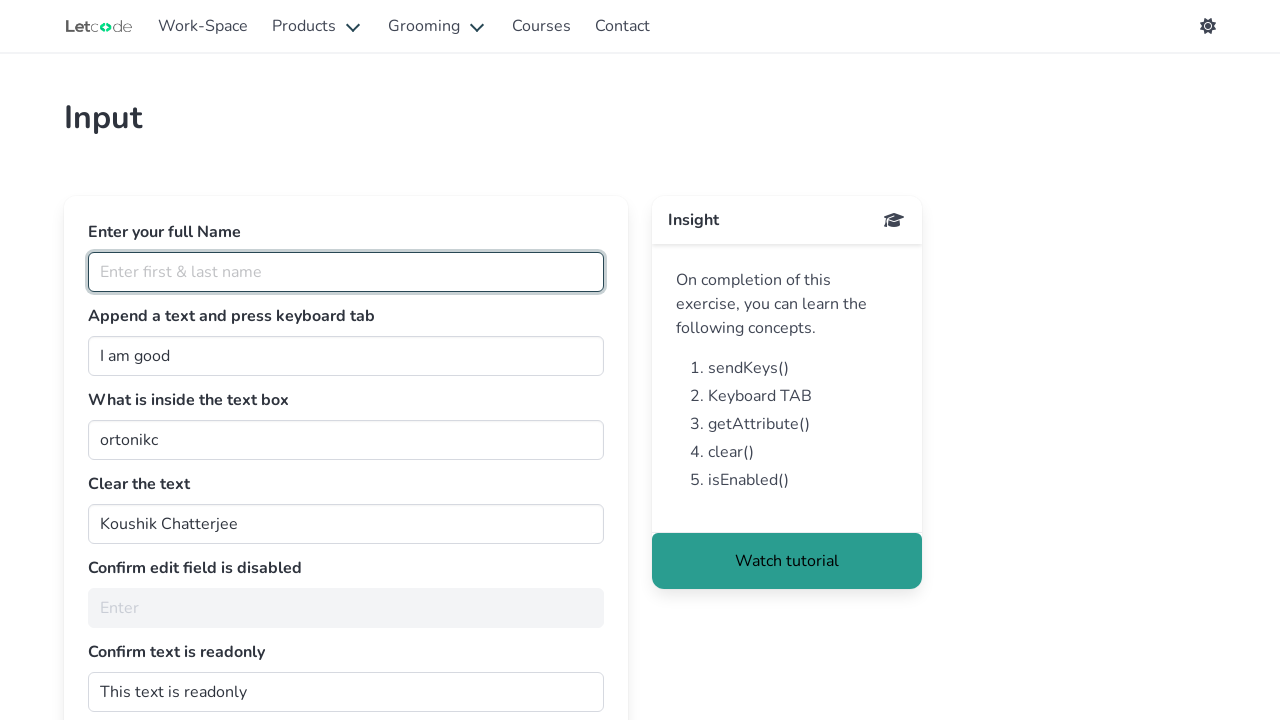

Filled fullName input field with 'Subhashini C' on #fullName
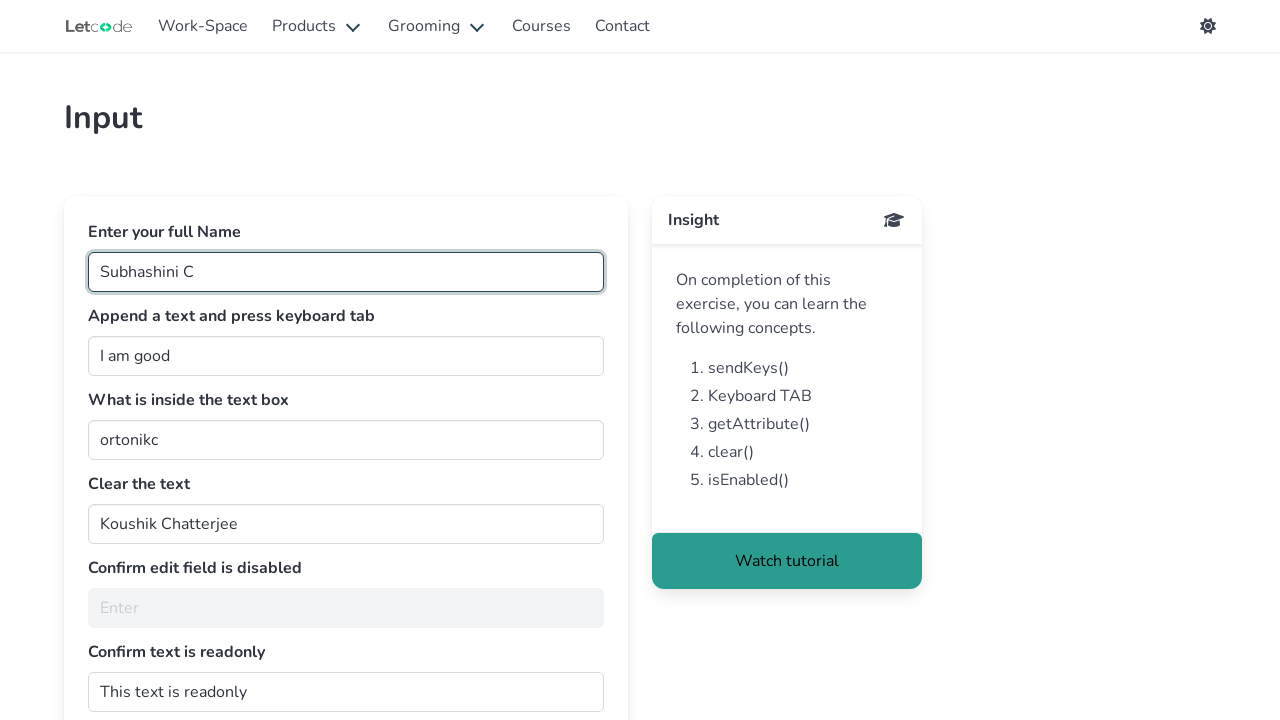

Filled join input field with ' and kind' on input.input#join
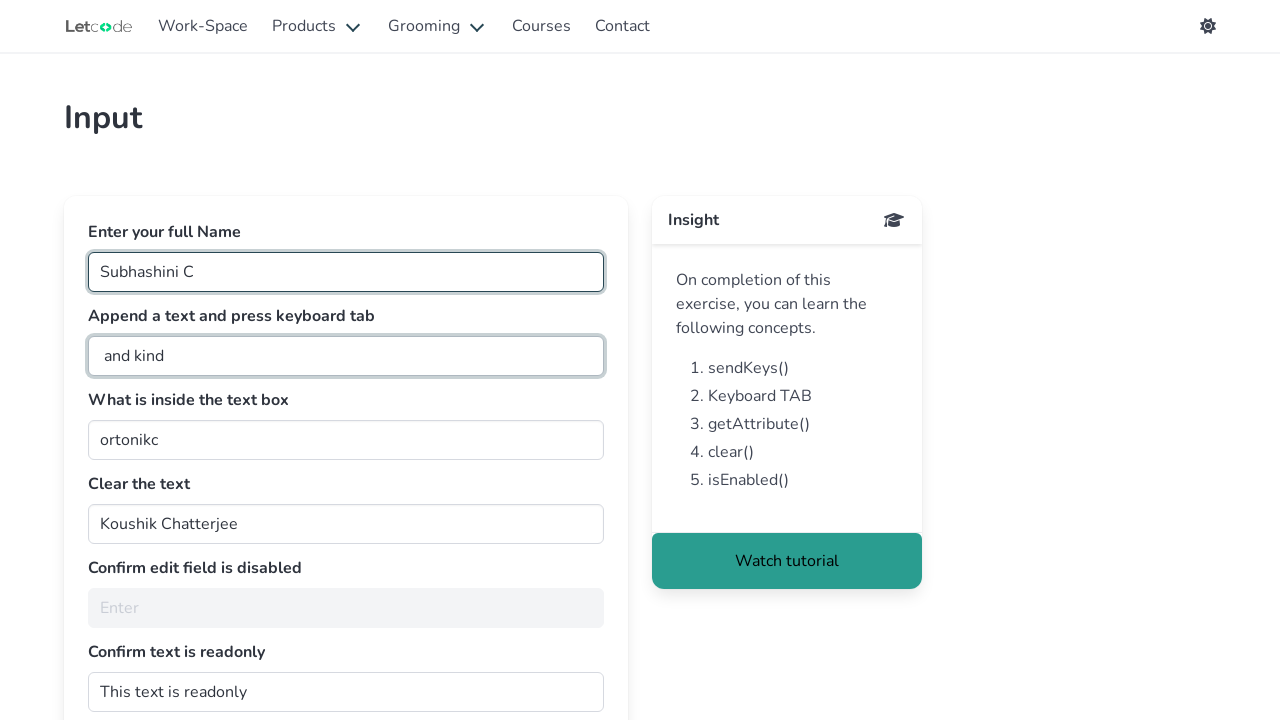

Pressed Tab key on join input field on input.input#join
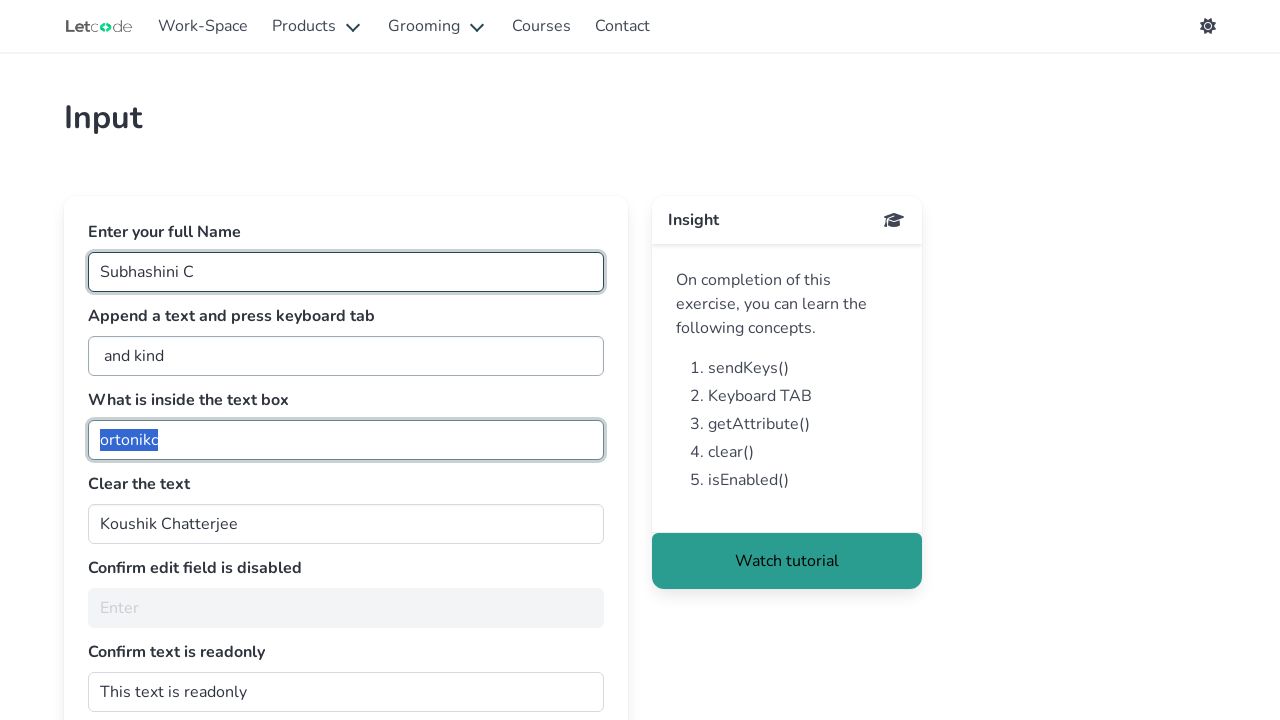

Cleared text from clearMe input field on #clearMe
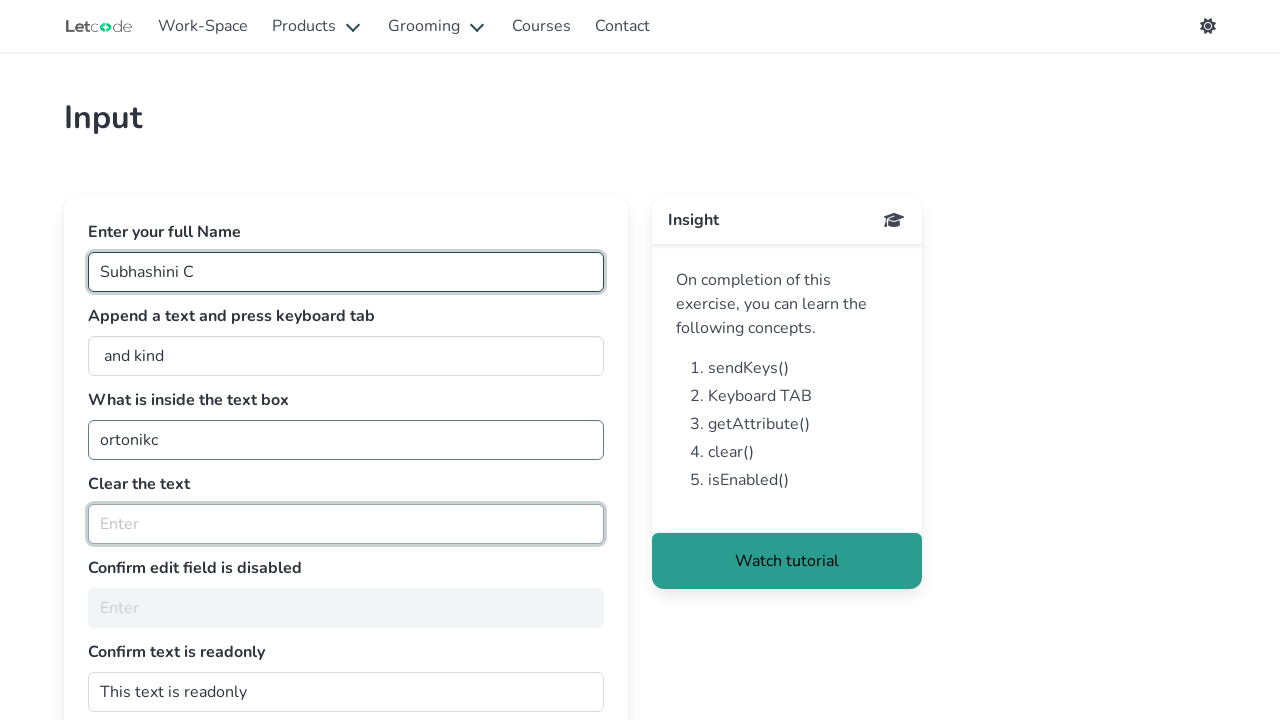

Retrieved value from getMe input field: 'ortonikc'
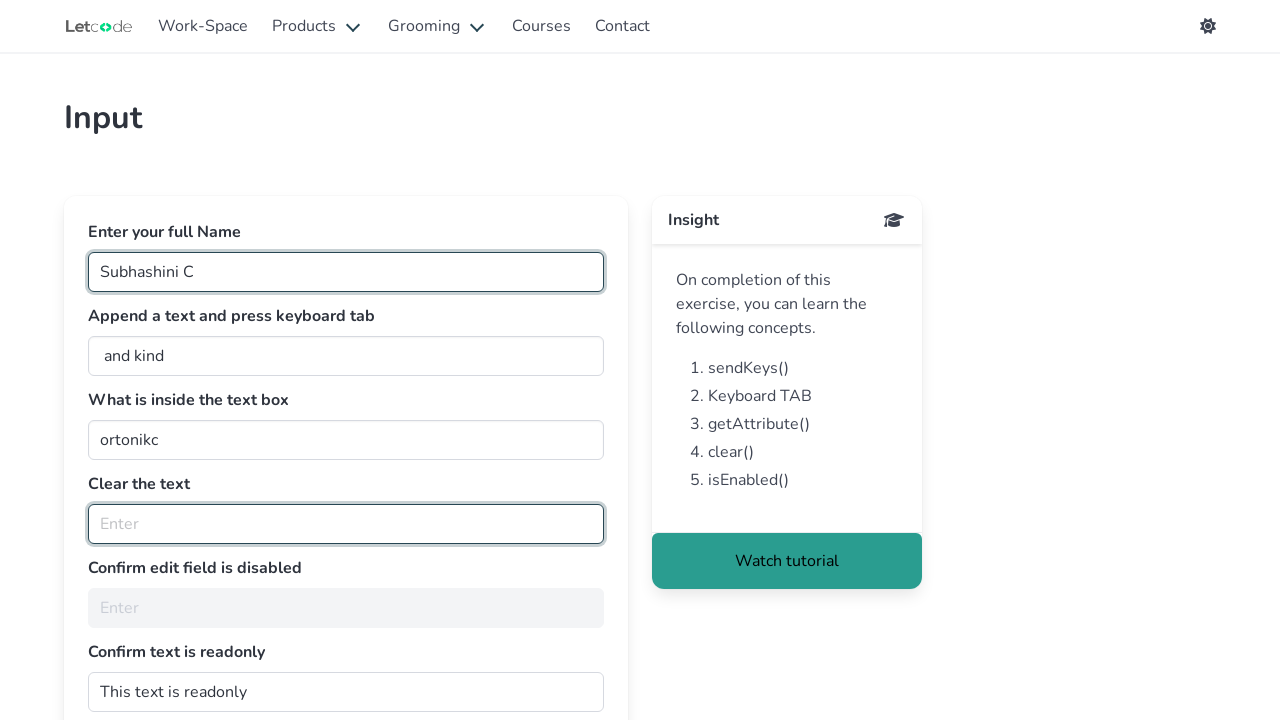

Checked if noEdit element is enabled: False
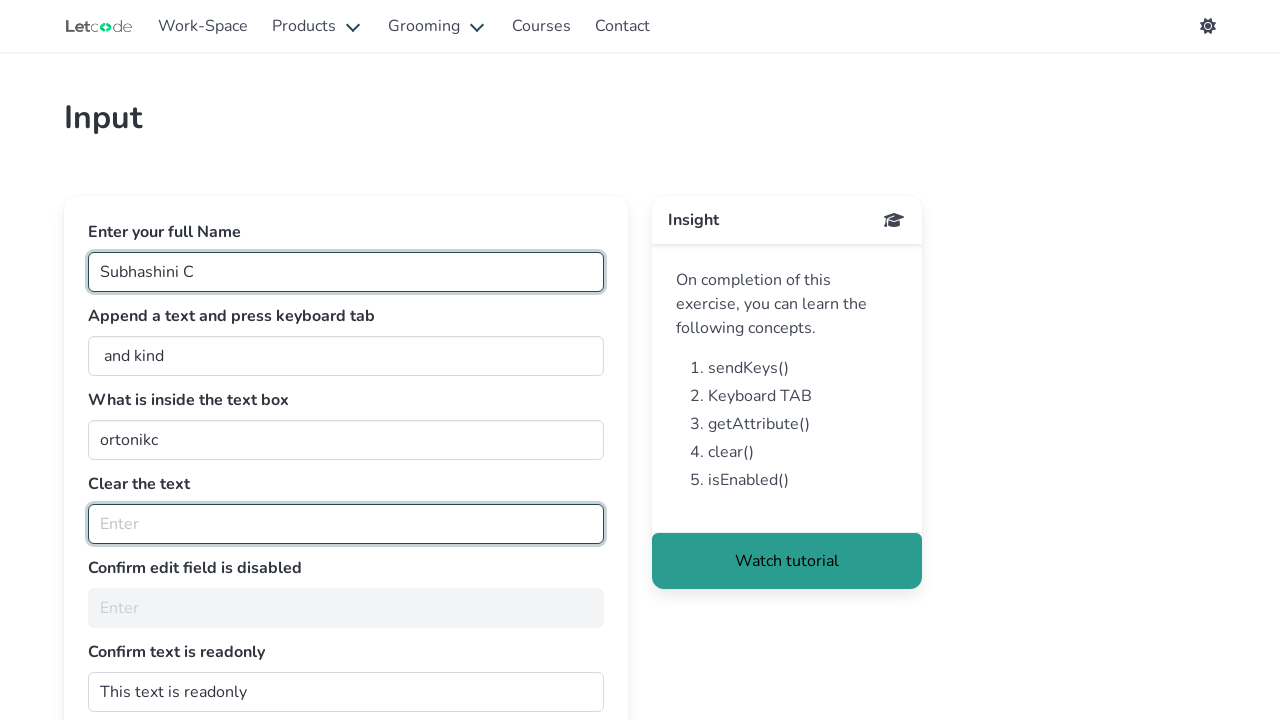

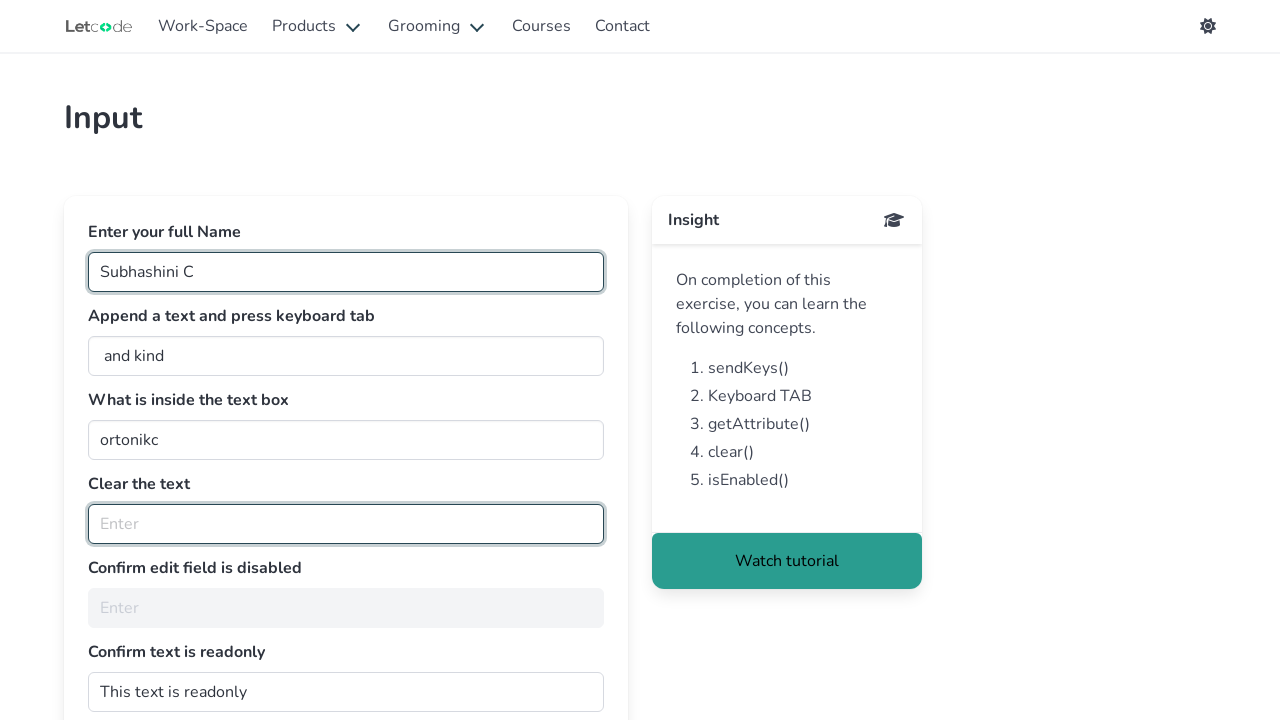